Tests drag and drop functionality by dragging column A to column B and verifying the header text has changed after the drag operation

Starting URL: https://the-internet.herokuapp.com/drag_and_drop

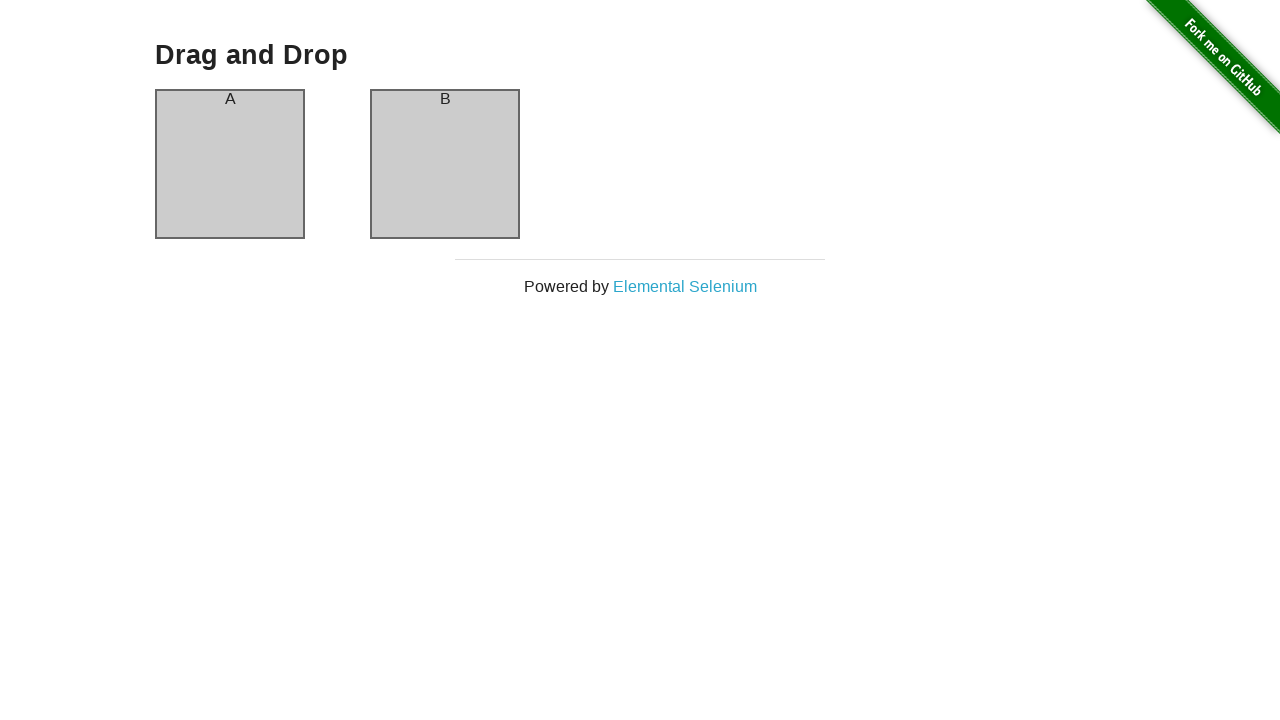

Located column A element
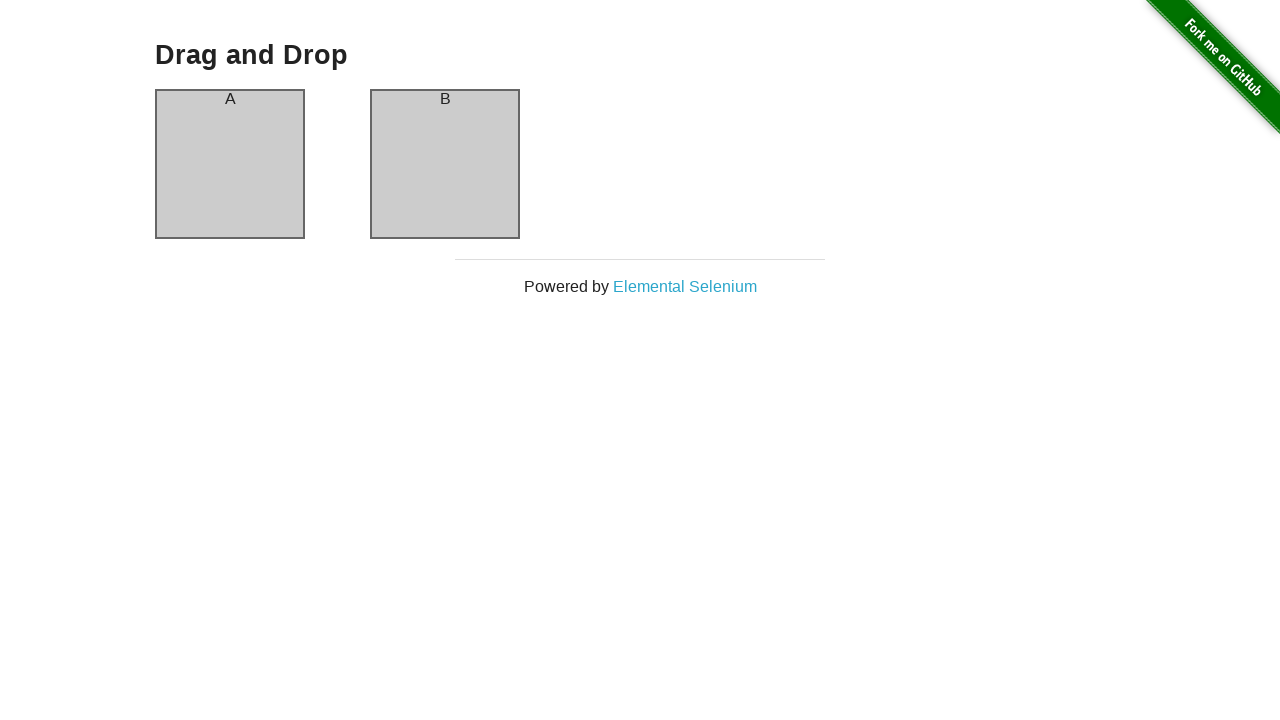

Located column B element
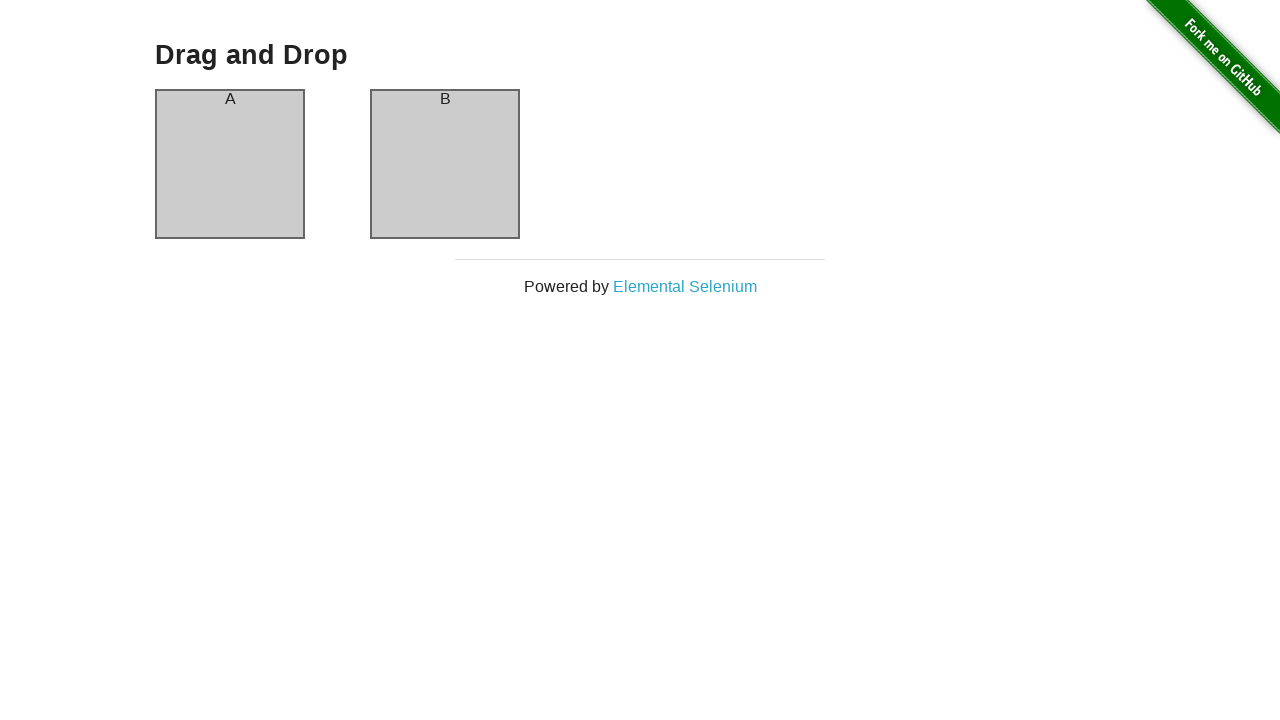

Retrieved header text before drag: 'A'
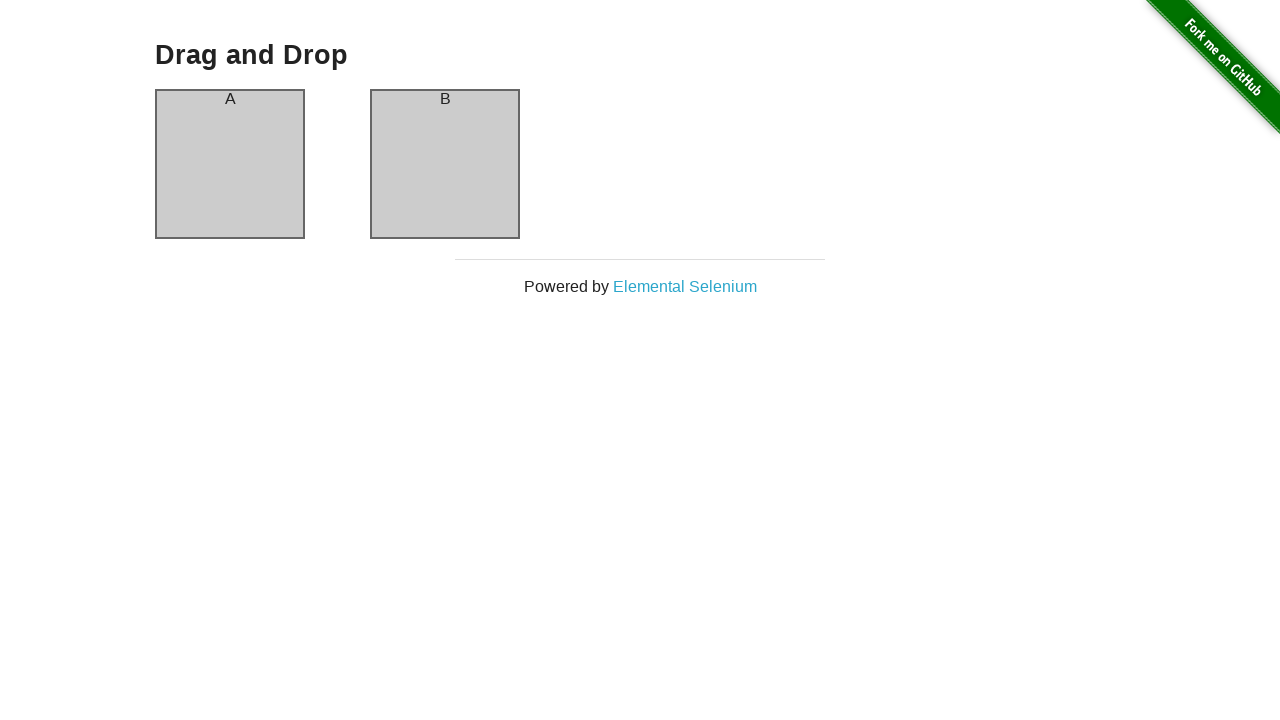

Dragged column A to column B at (445, 164)
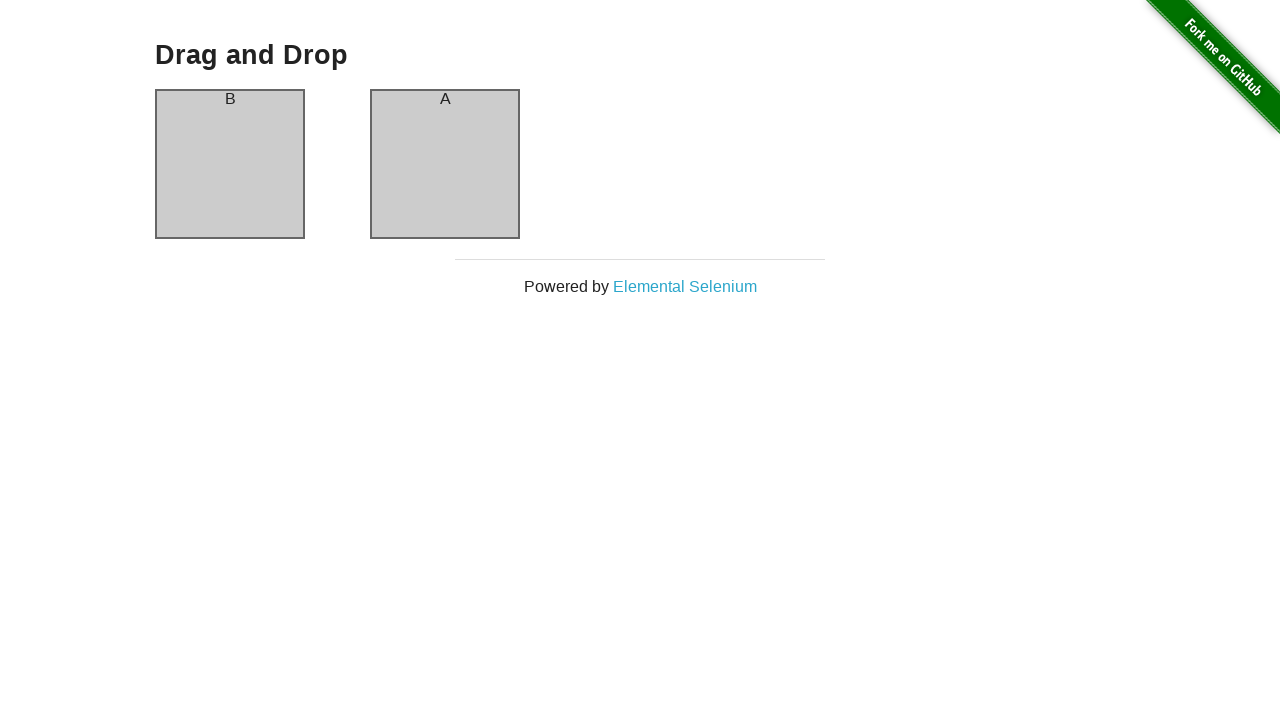

Retrieved header text after drag: 'B'
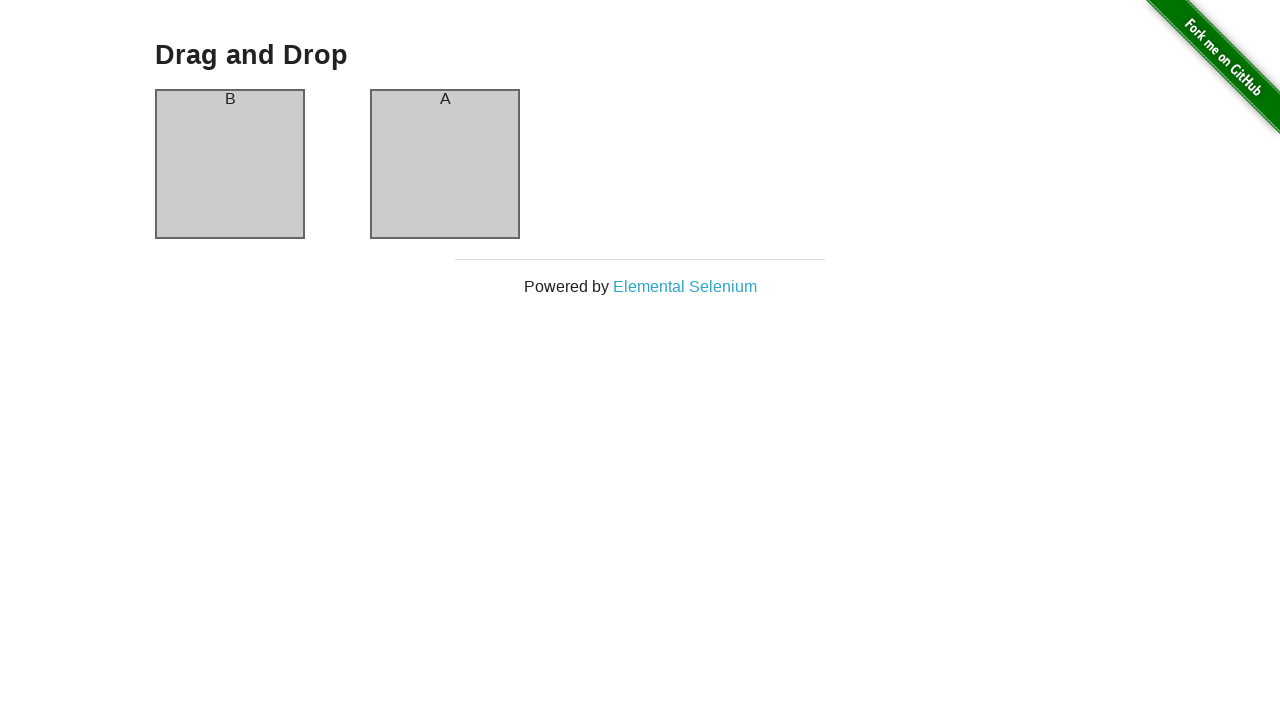

Verified that header text changed after drag operation - test passed
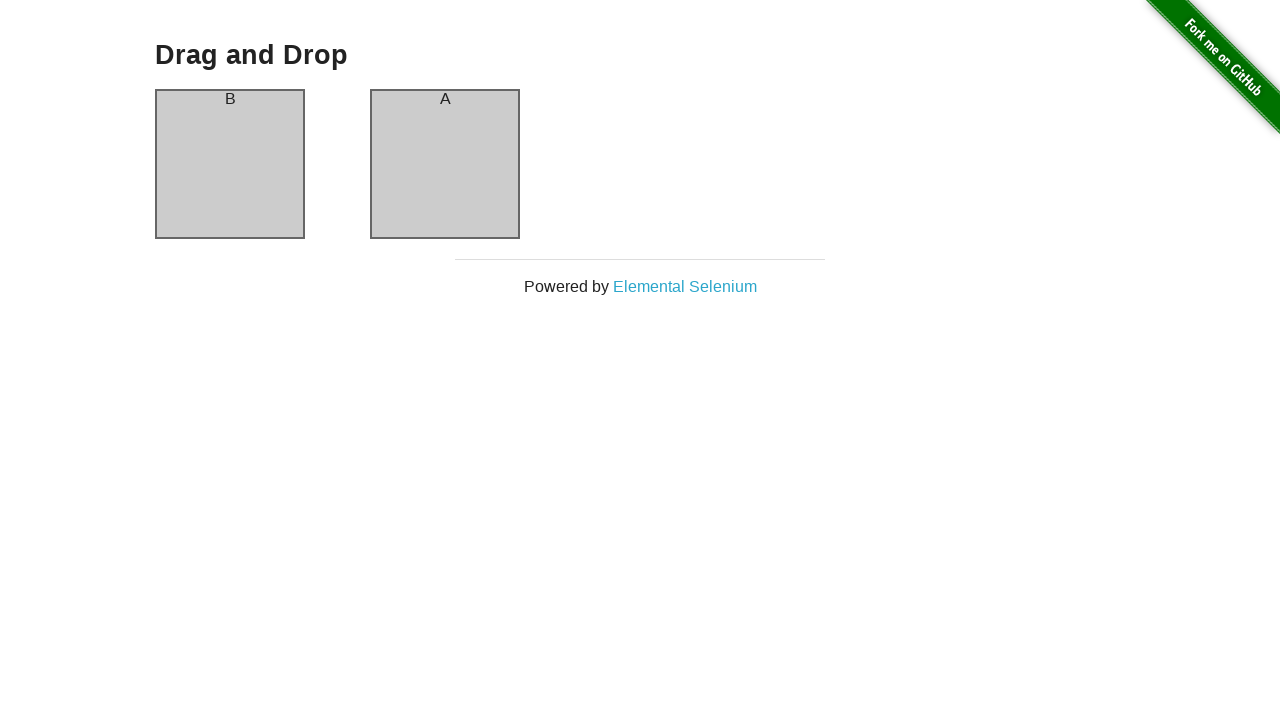

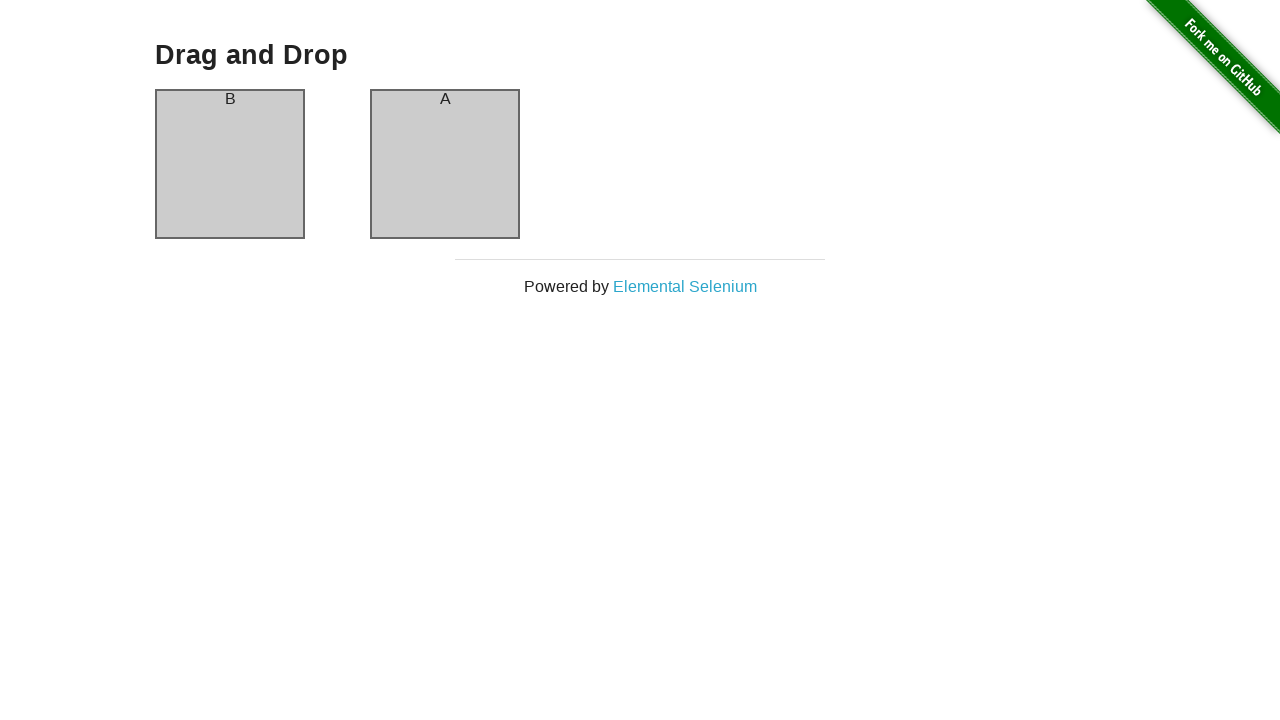